Tests a wait functionality page by clicking a button and verifying that a success message appears after the action completes.

Starting URL: http://suninjuly.github.io/wait2.html

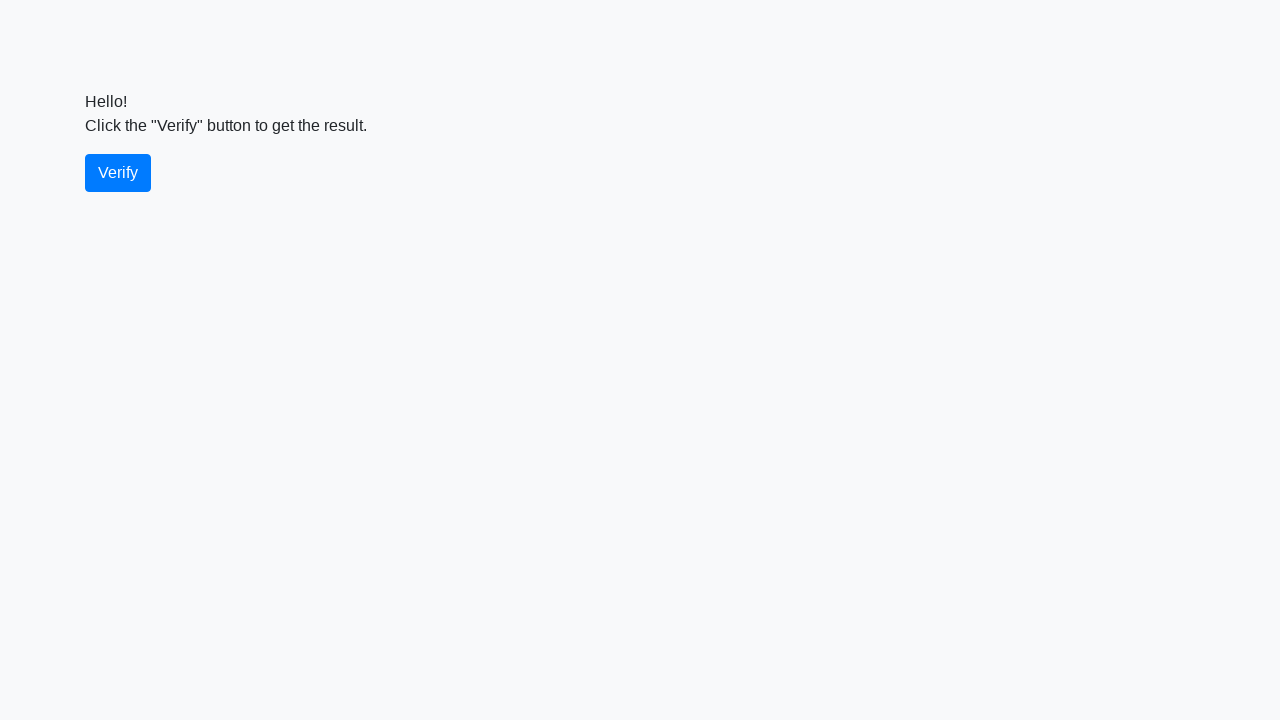

Clicked button on wait2 page at (118, 173) on button
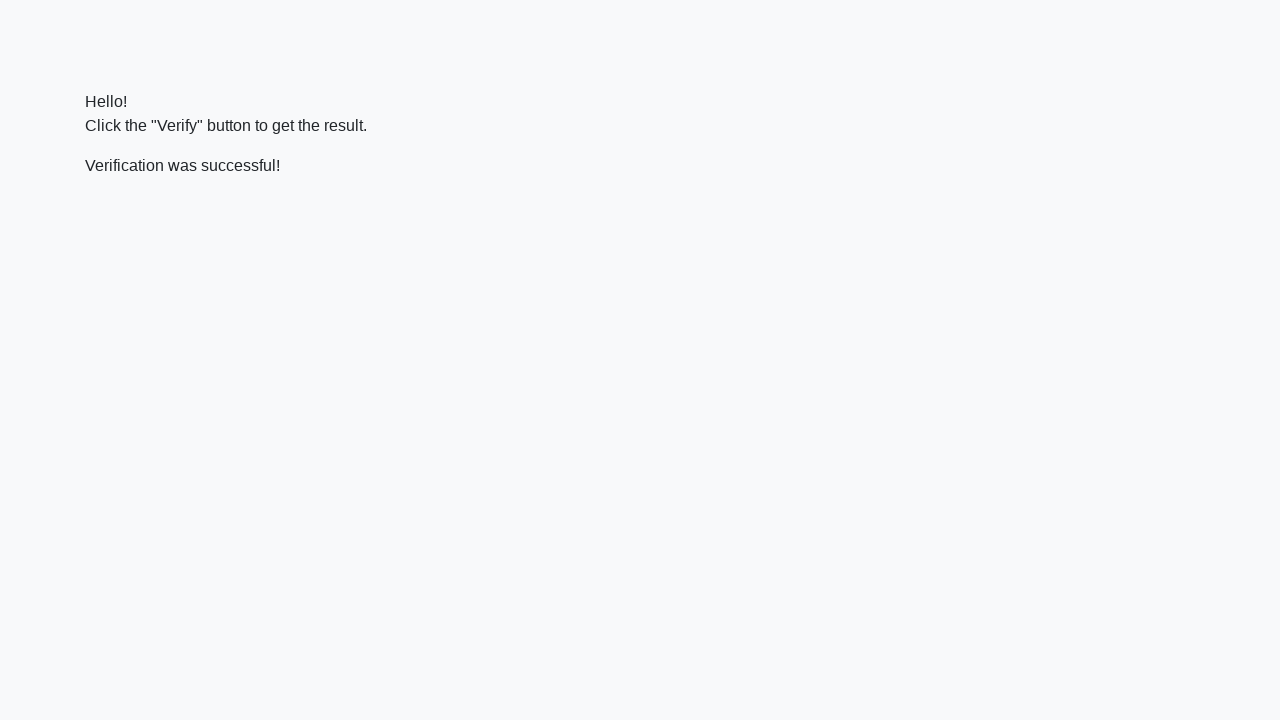

Success message appeared after button click
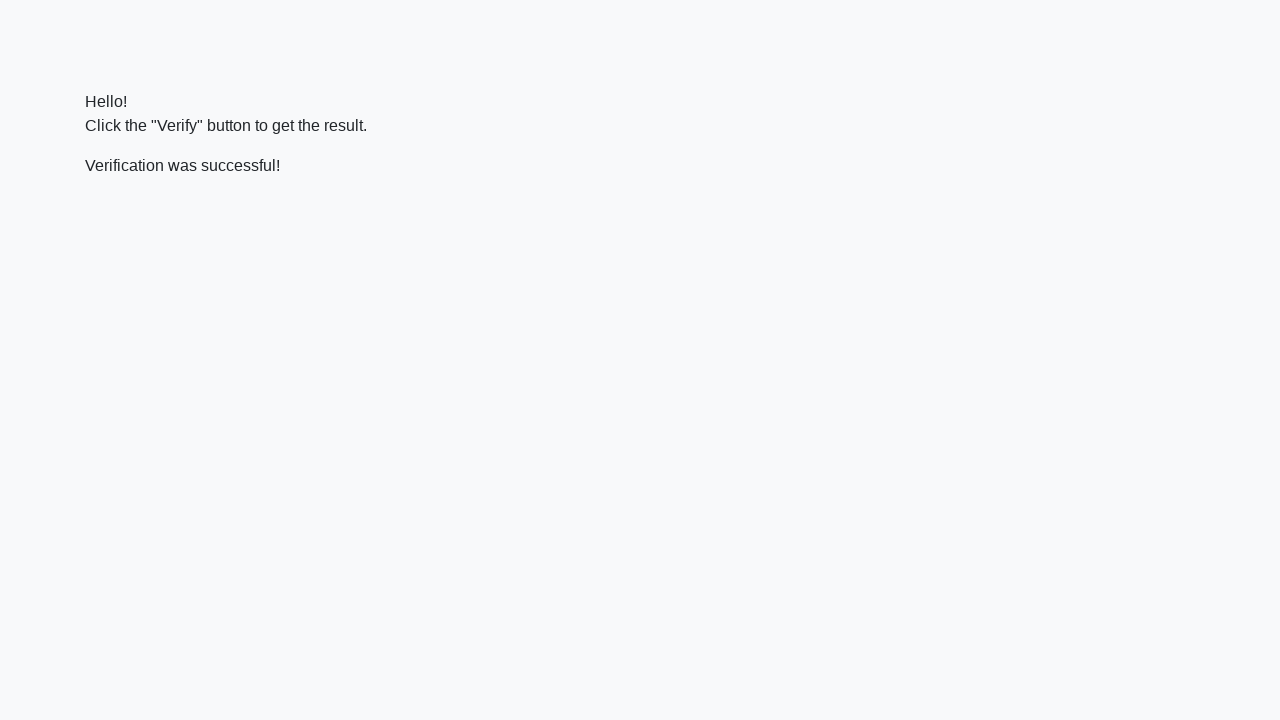

Verified that success message contains 'successful'
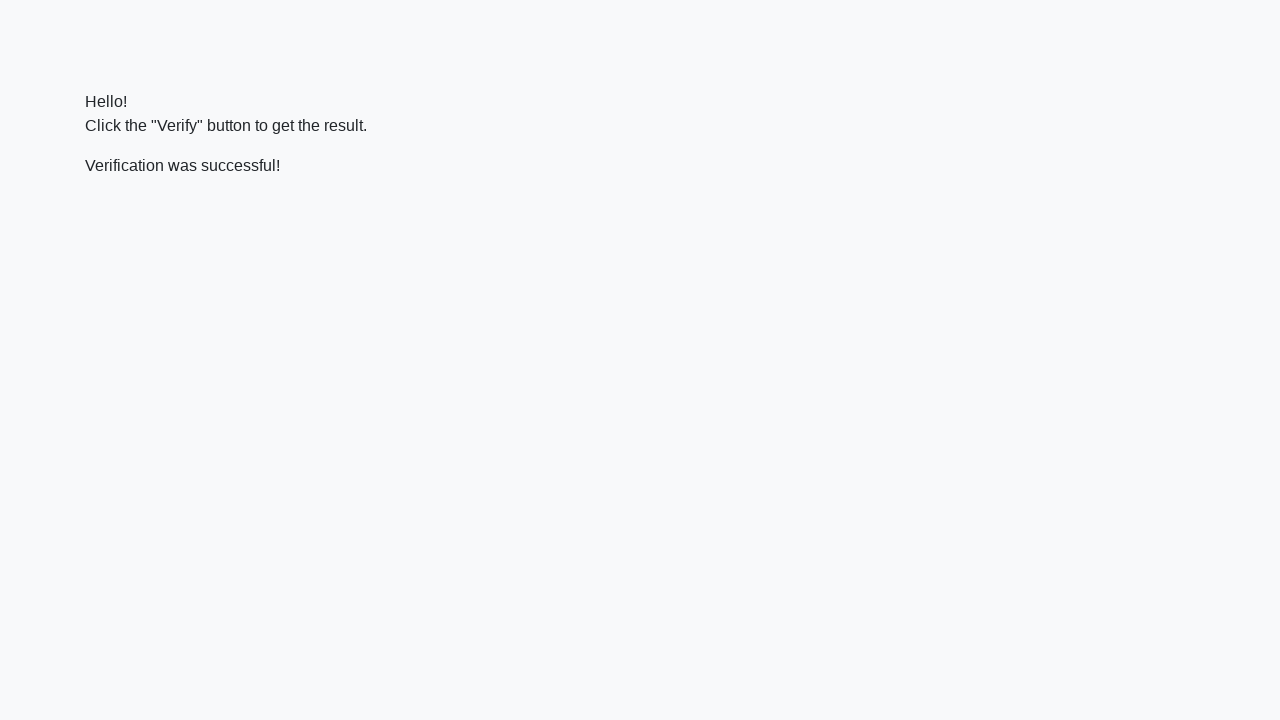

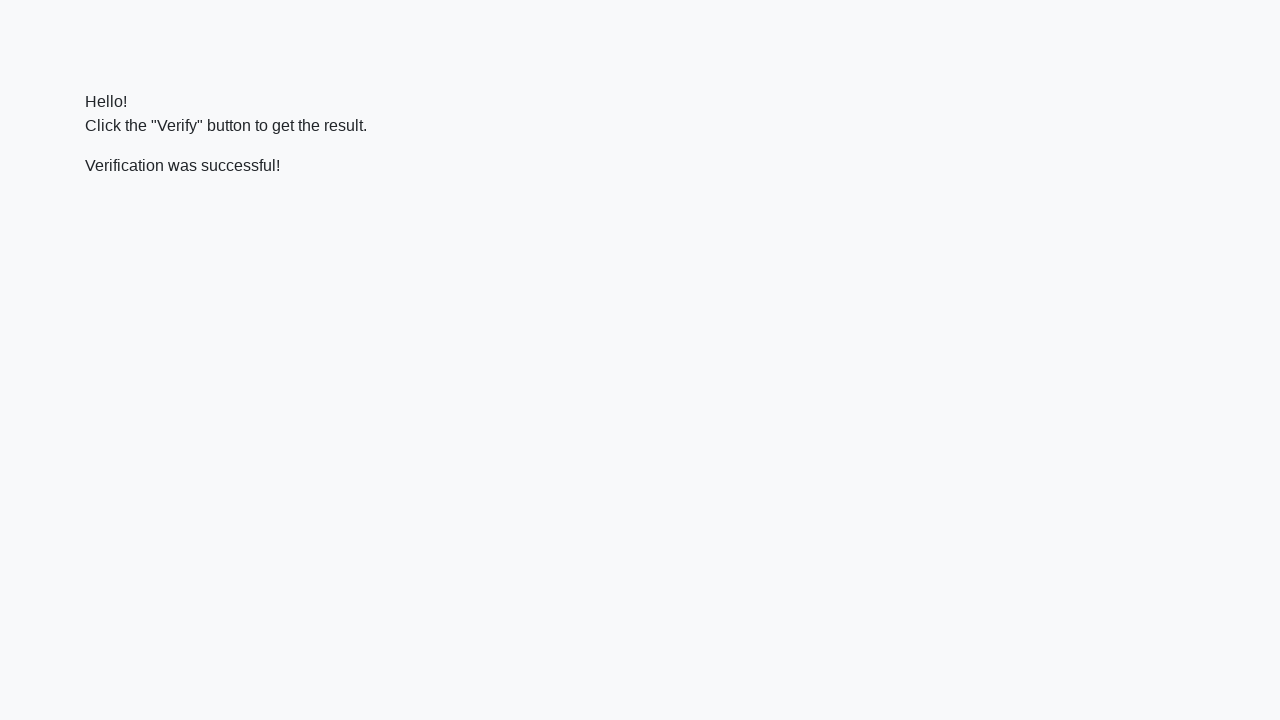